Tests click functionality by clicking "Add Element" button and verifying a new element is added

Starting URL: https://the-internet.herokuapp.com/add_remove_elements/

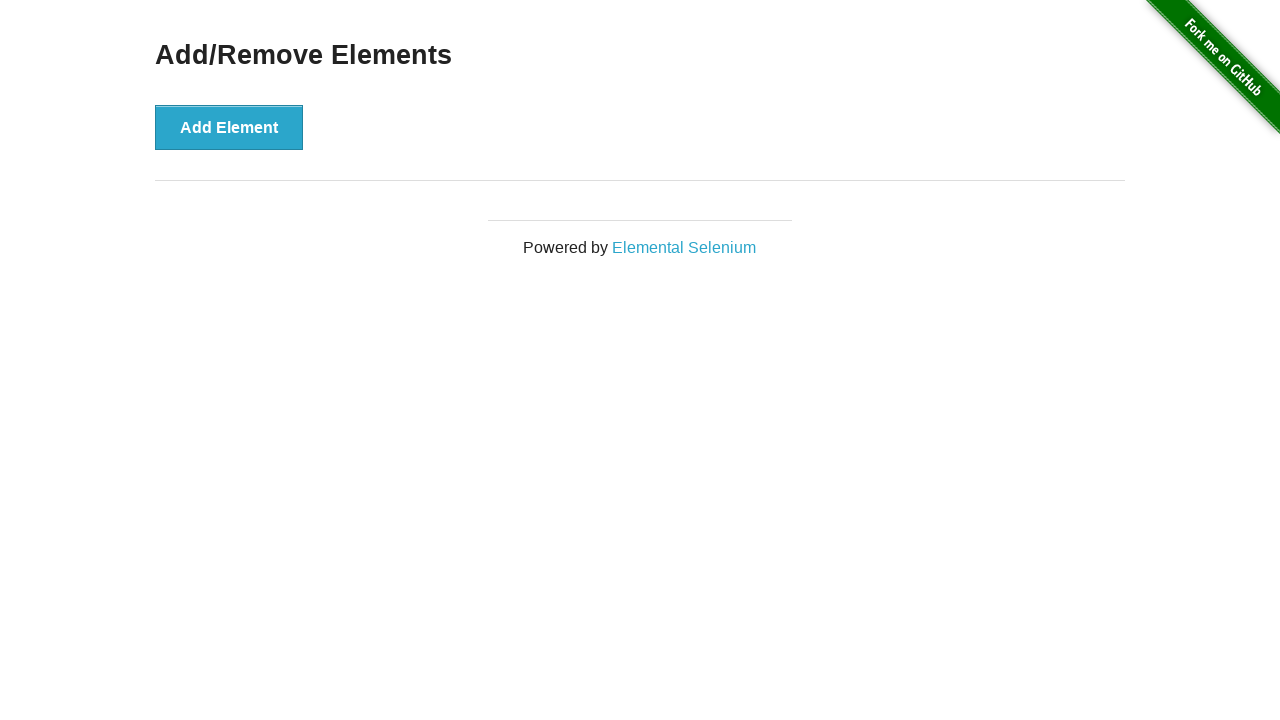

Page loaded with networkidle state
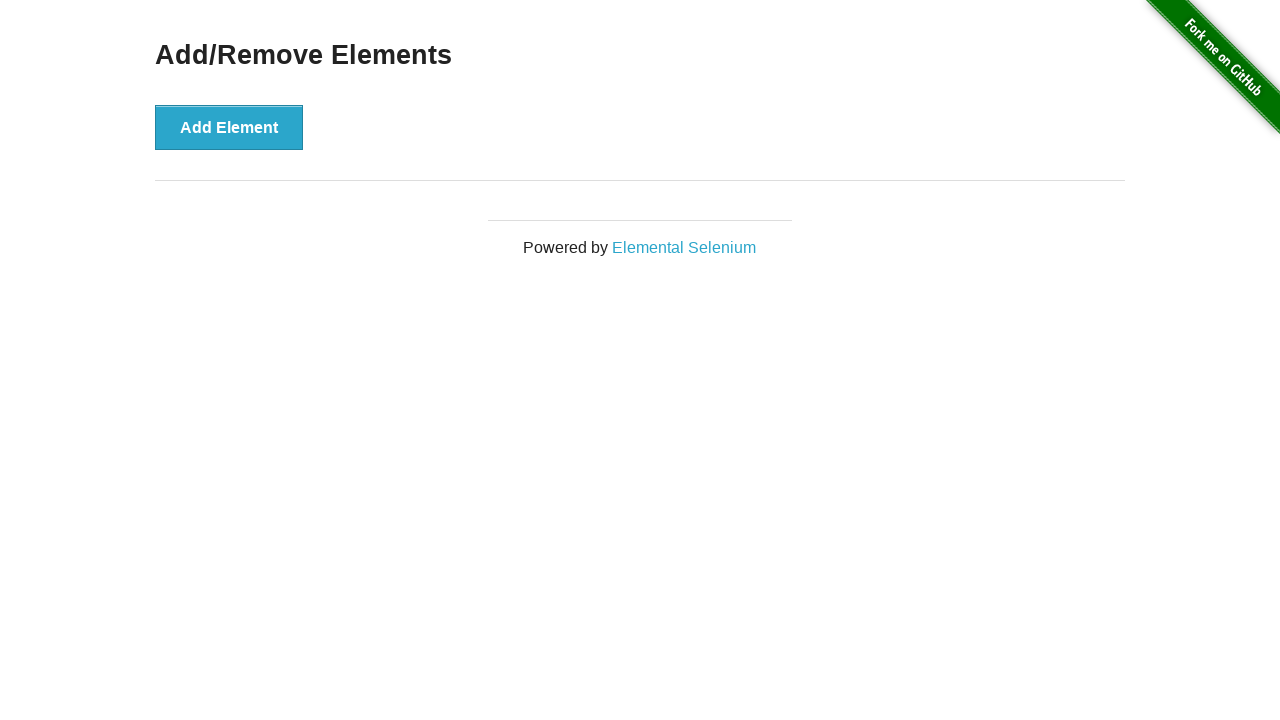

Verified no elements with class 'added-manually' exist initially
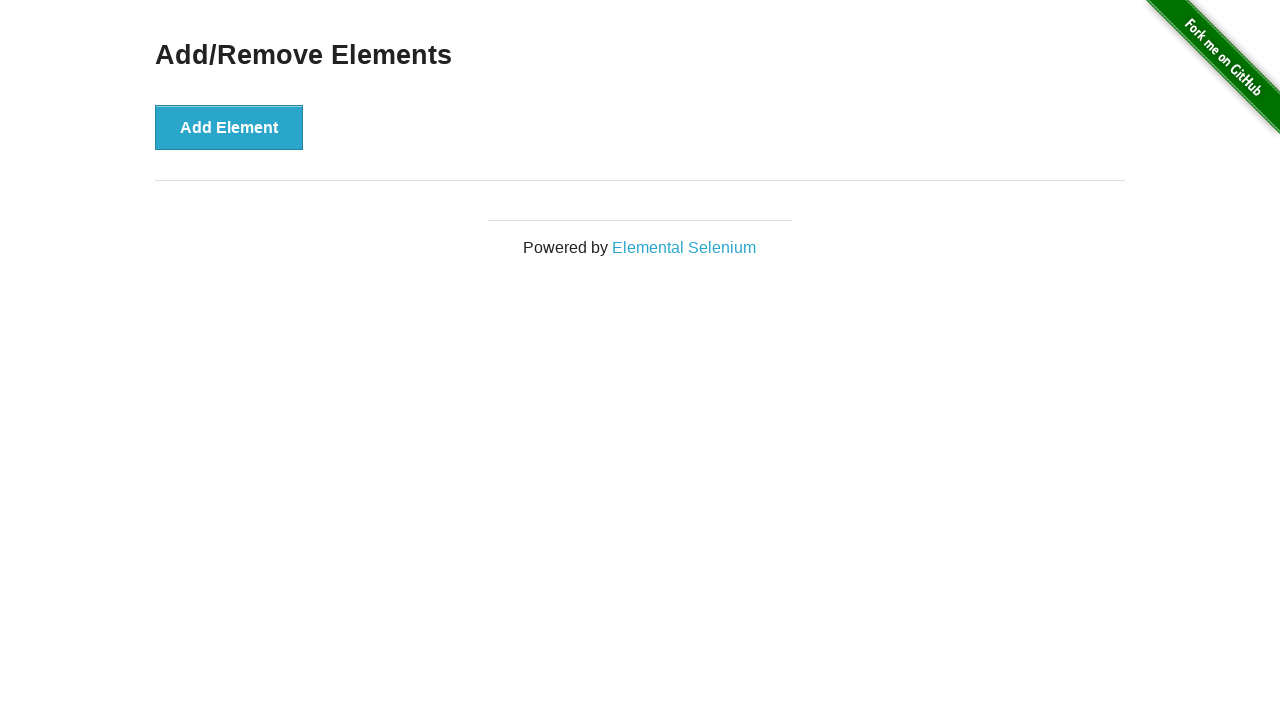

Clicked 'Add Element' button at (229, 127) on button:has-text('Add Element')
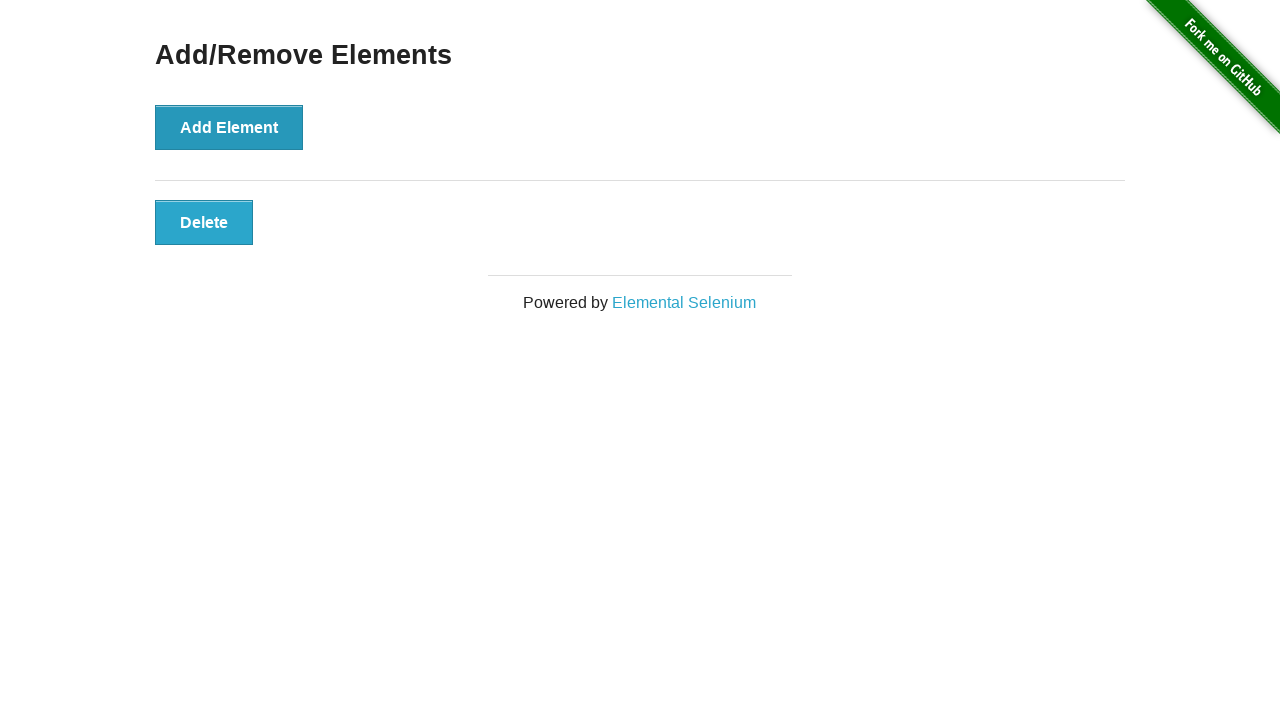

Verified new element with class 'added-manually' was successfully added
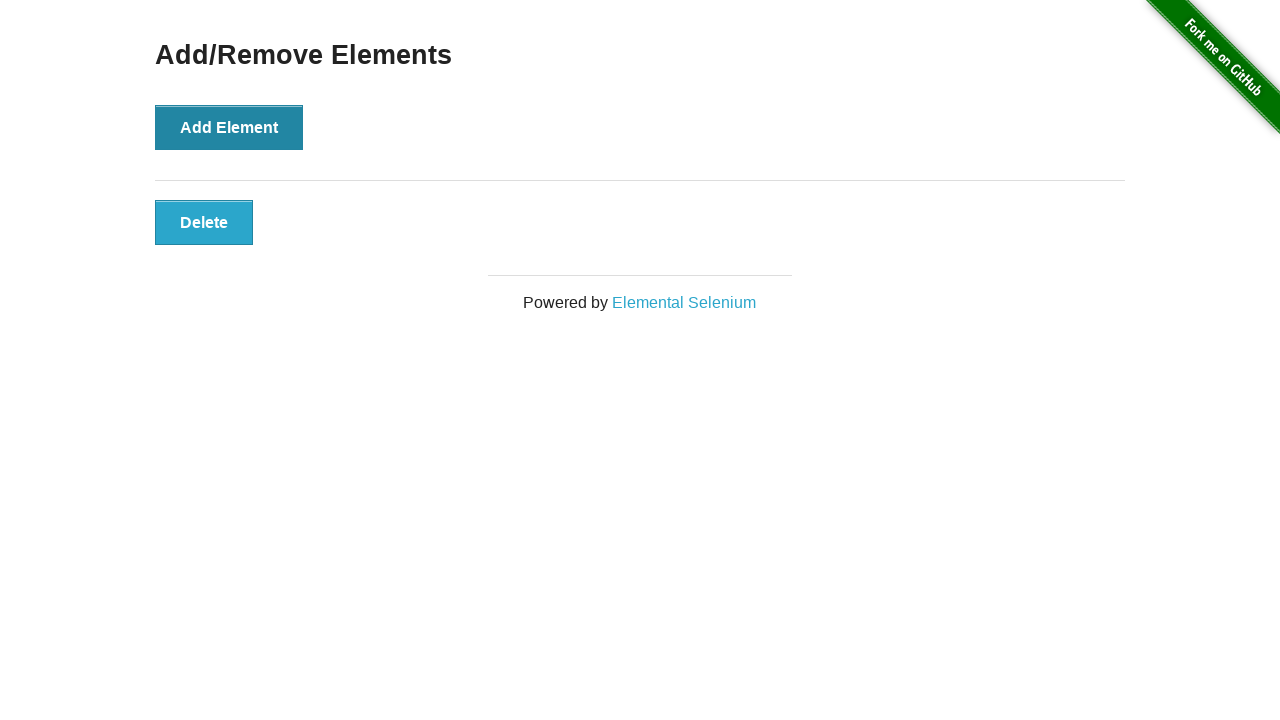

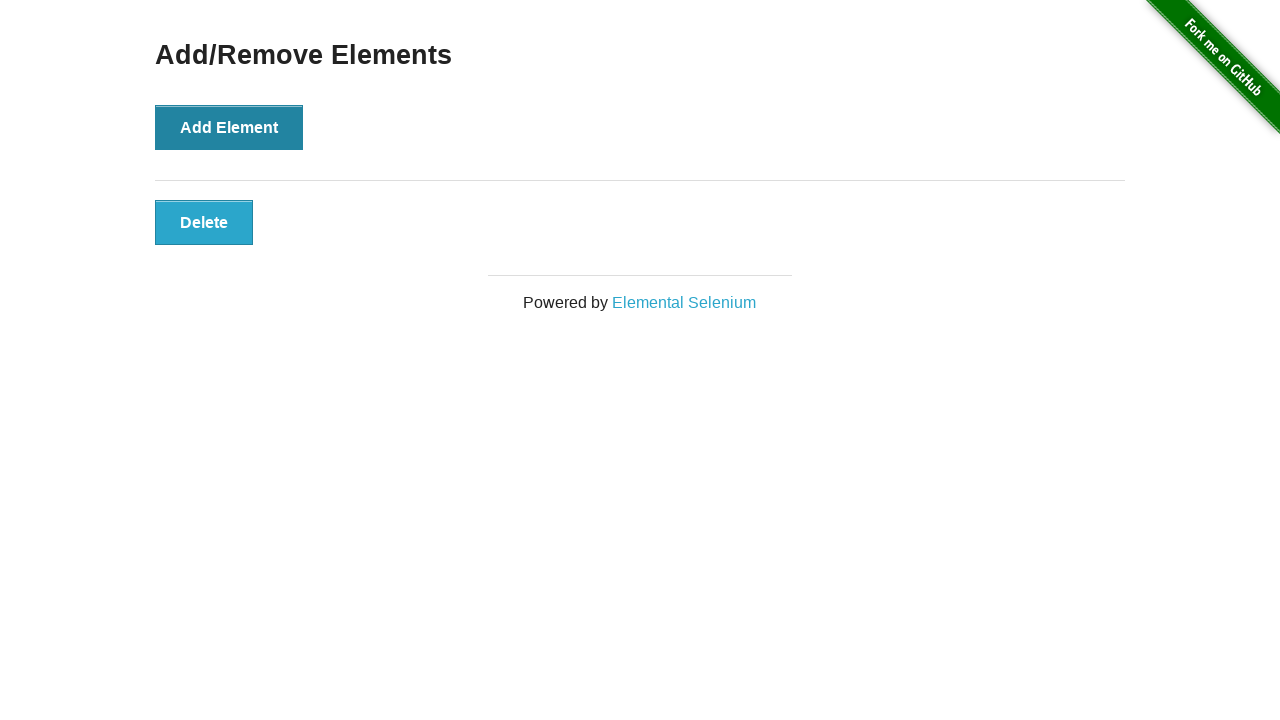